Tests opening a new browser tab by clicking an "Open Tab" button and then switching to the newly opened tab.

Starting URL: https://rahulshettyacademy.com/AutomationPractice/

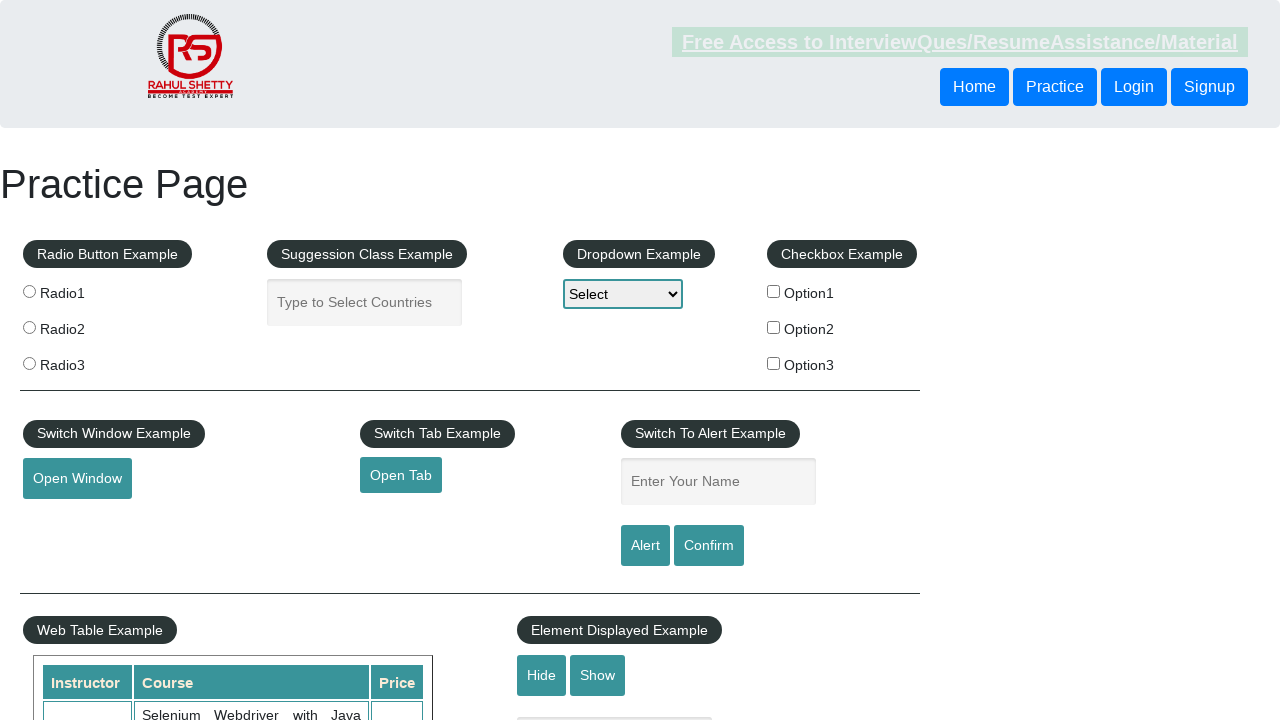

Clicked 'Open Tab' button to initiate new tab opening at (401, 475) on #opentab
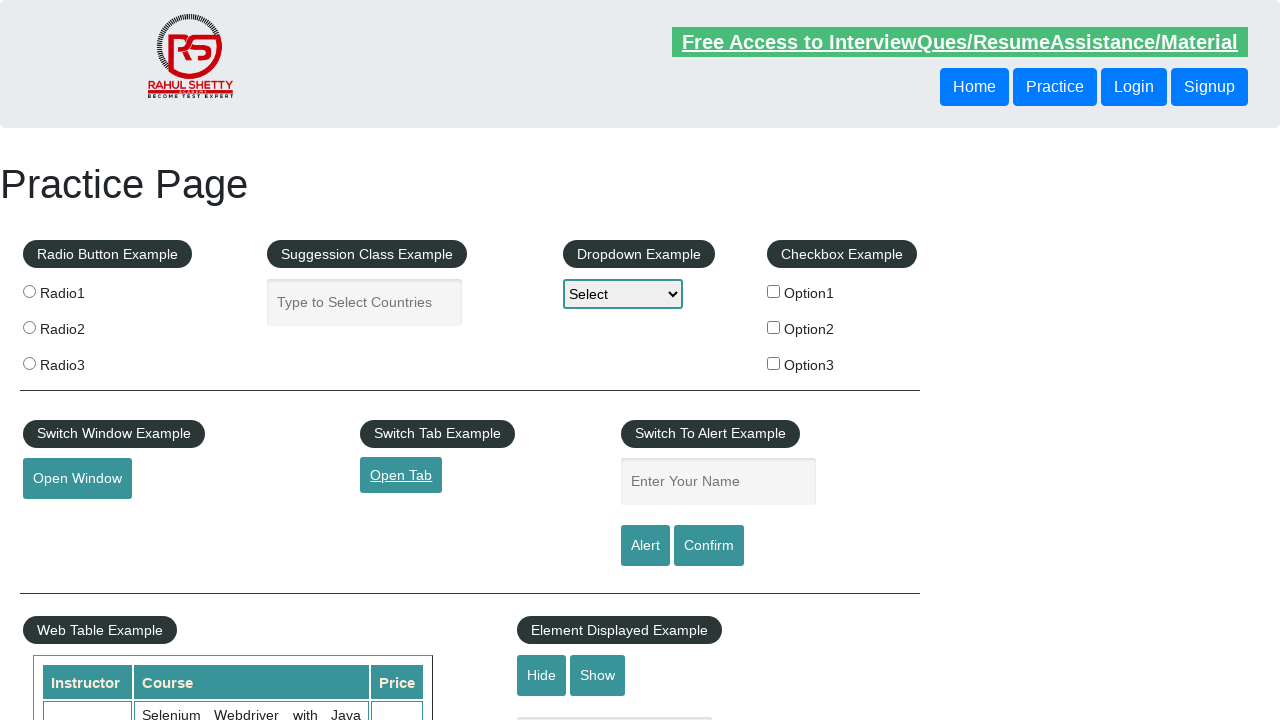

New browser tab opened and captured at (401, 475) on #opentab
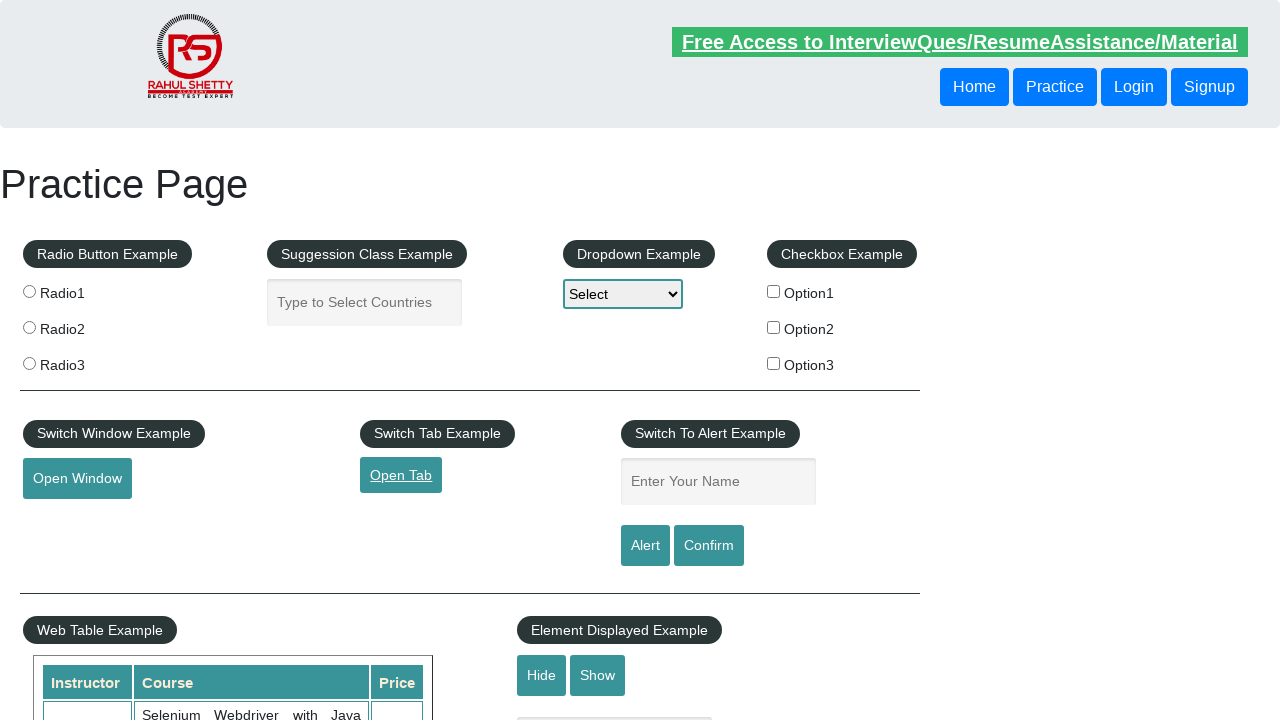

Switched context to newly opened tab
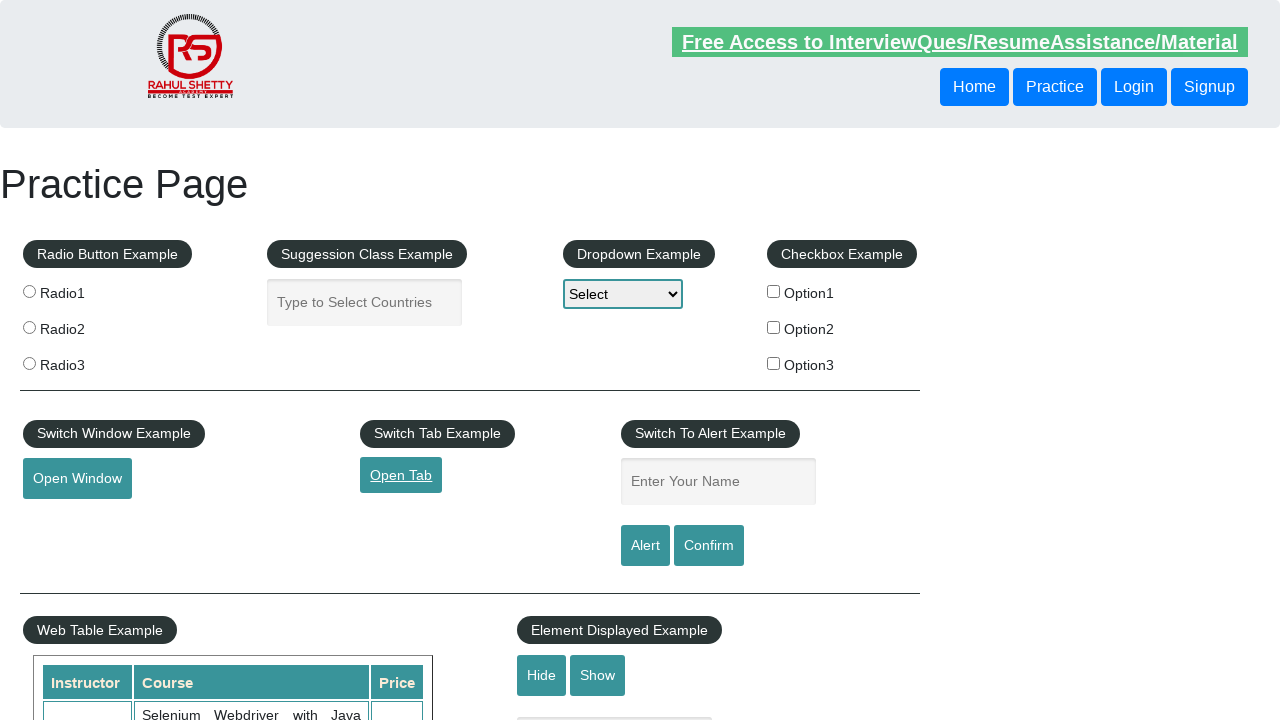

New tab page fully loaded
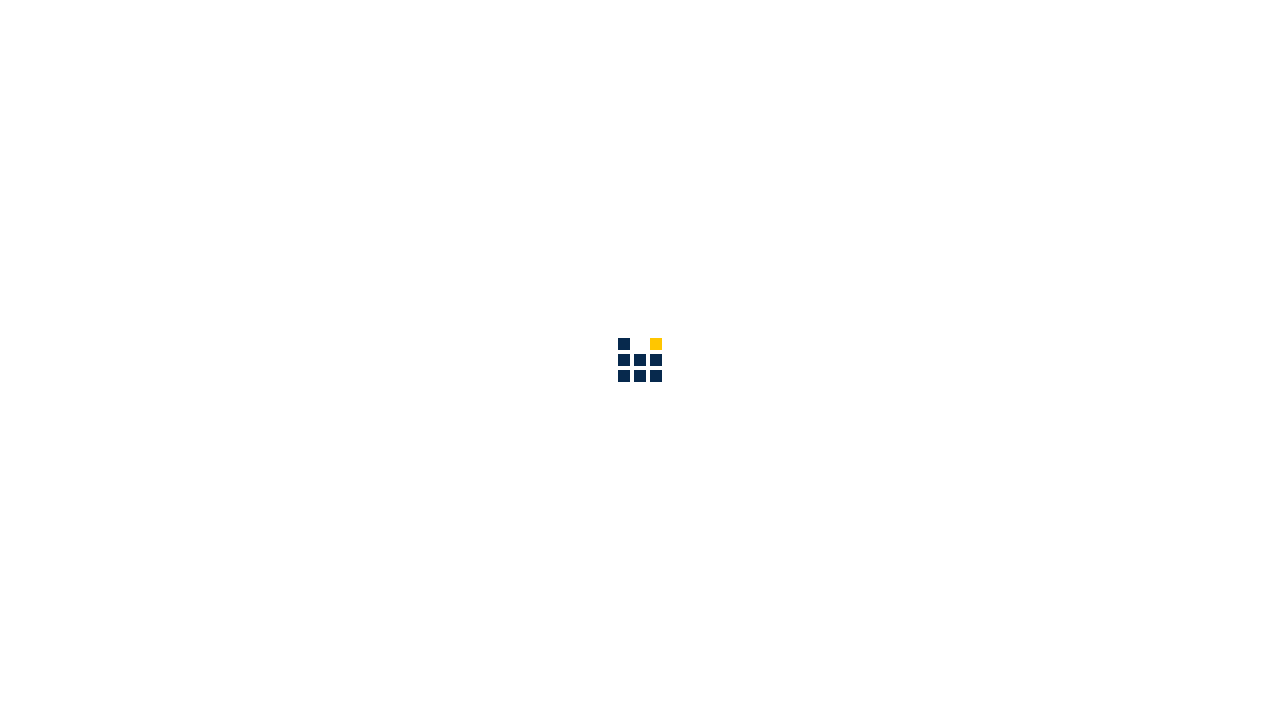

Verified new tab navigated to expected URL
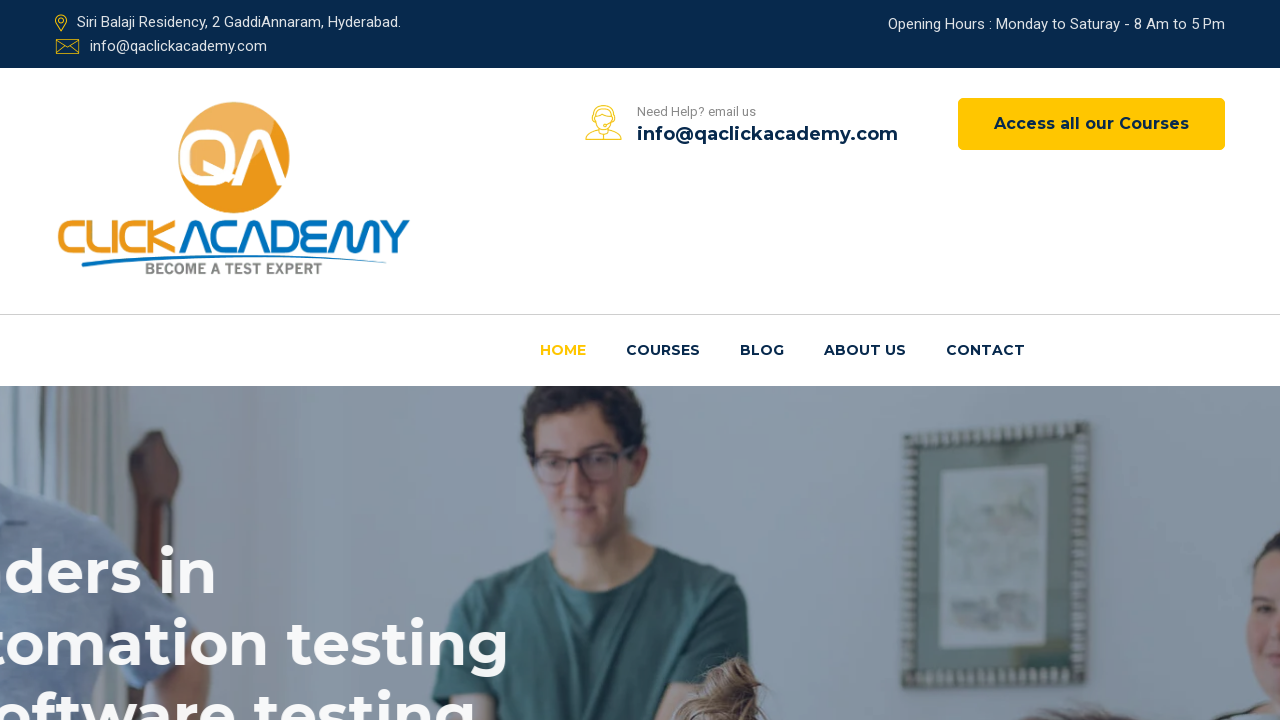

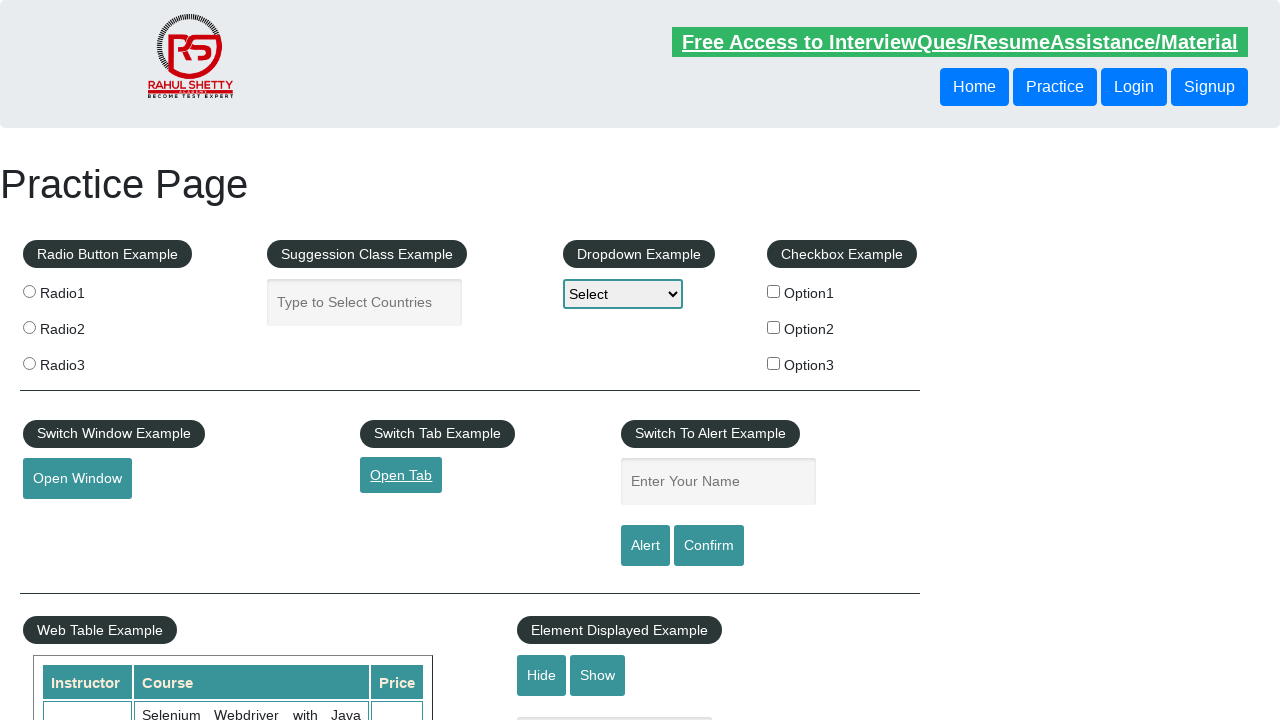